Tests dismissing a confirm dialog and verifying the cancel result

Starting URL: https://demoqa.com/alerts

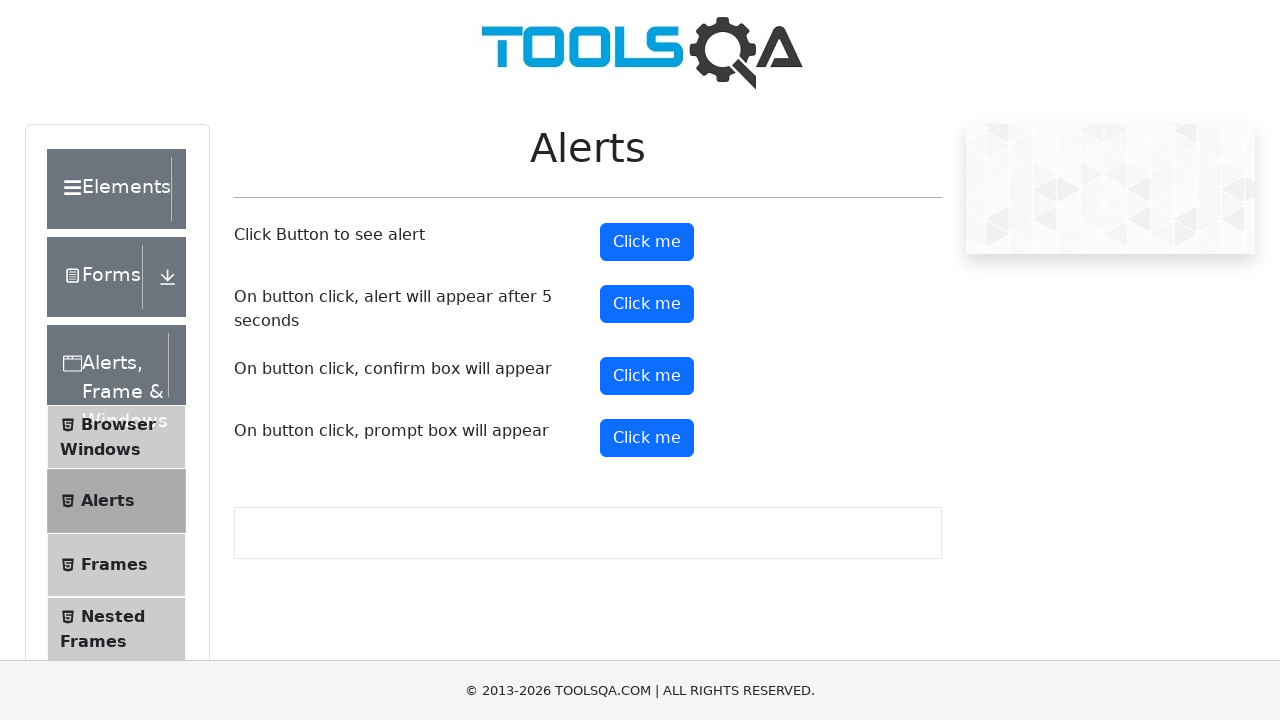

Set up dialog handler to dismiss confirm dialog
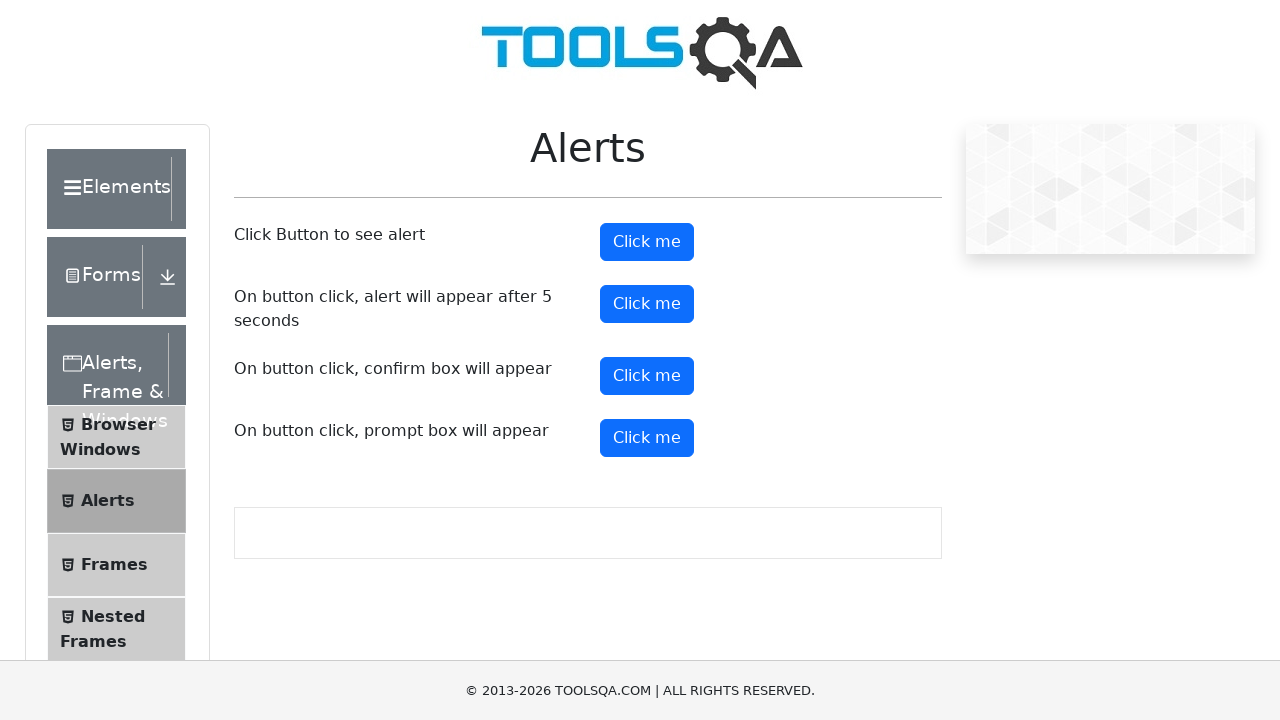

Scrolled confirm button into view
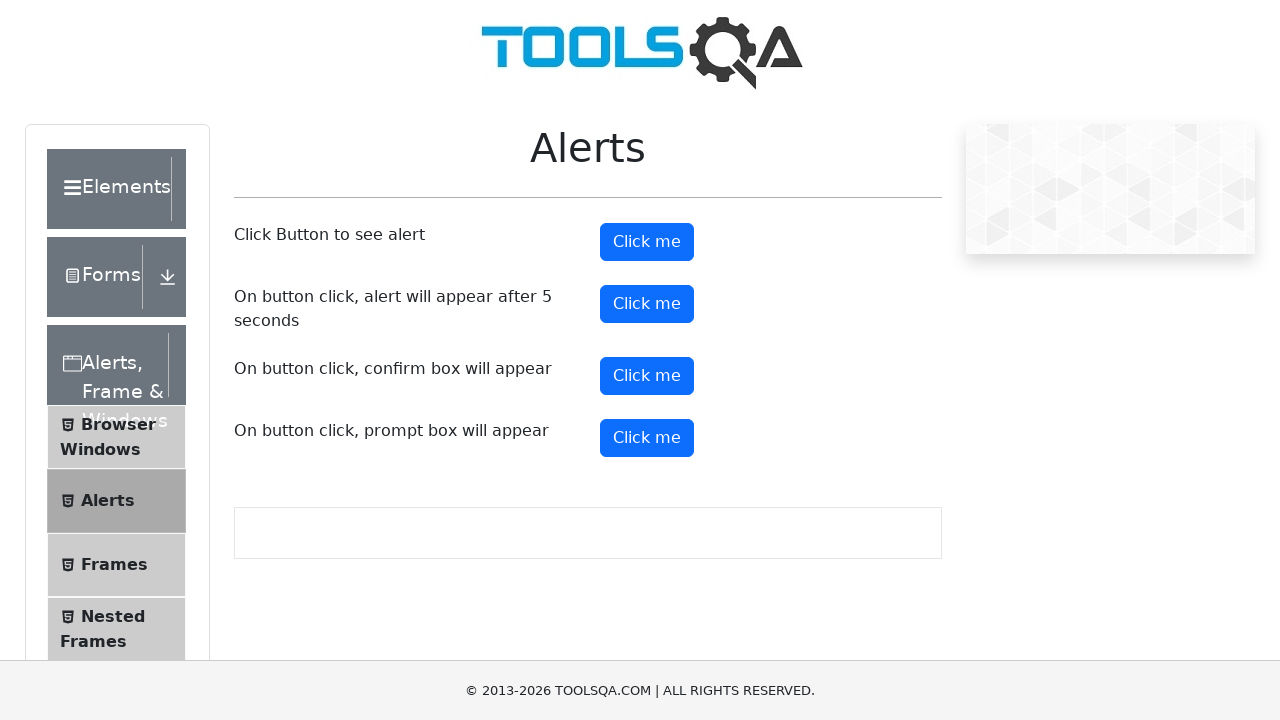

Clicked confirm button to trigger dialog at (647, 376) on #confirmButton
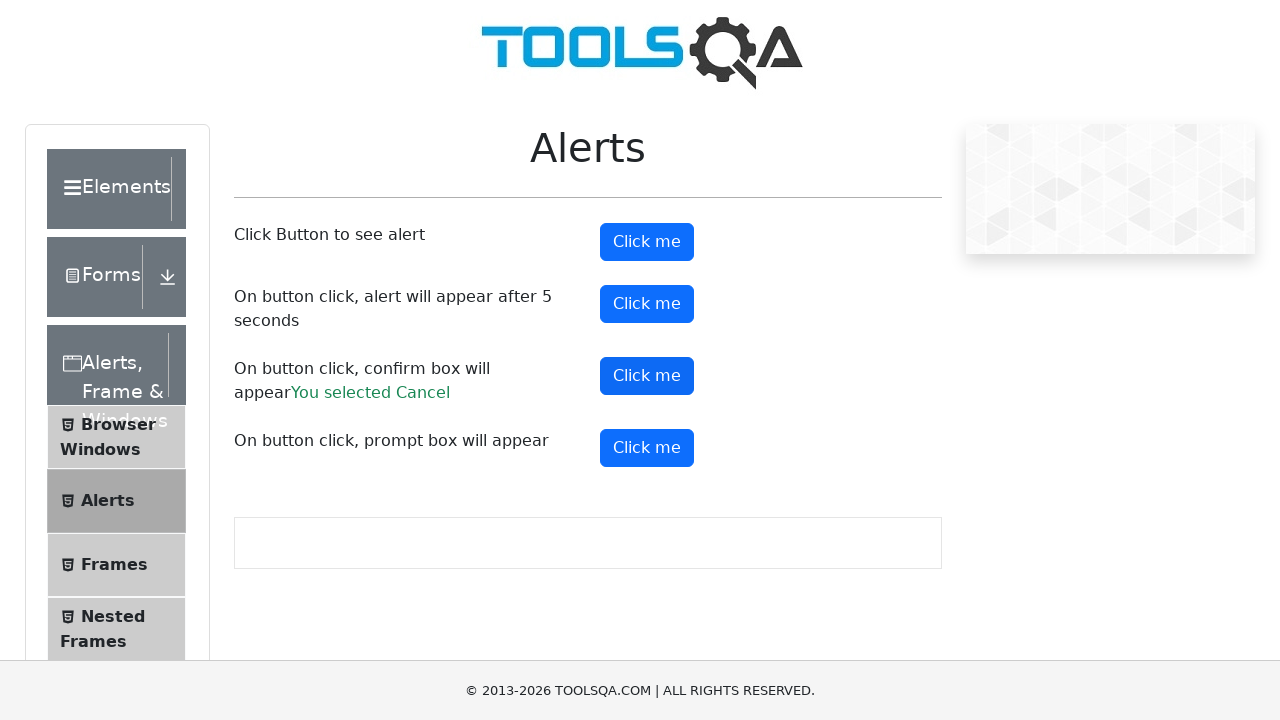

Waited for confirm result text to appear
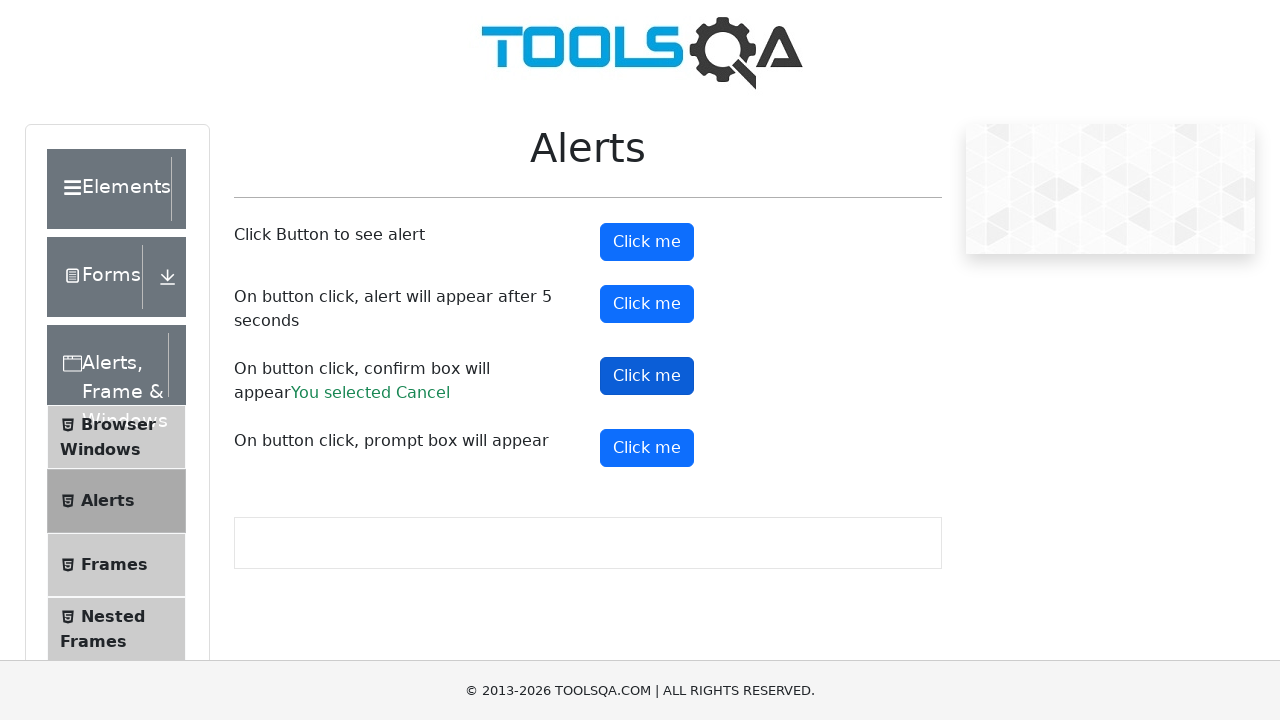

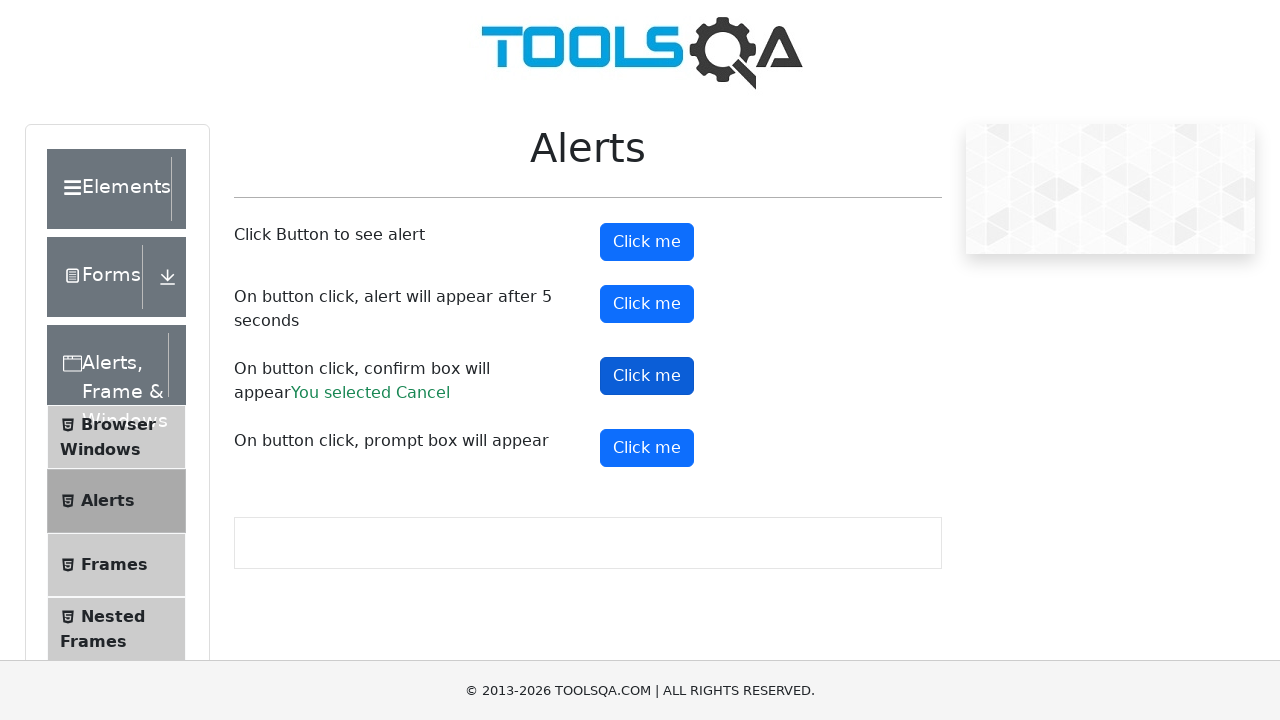